Fills alert demo form with user details and verifies the alert message displays the entered information

Starting URL: http://automationbykrishna.com/#

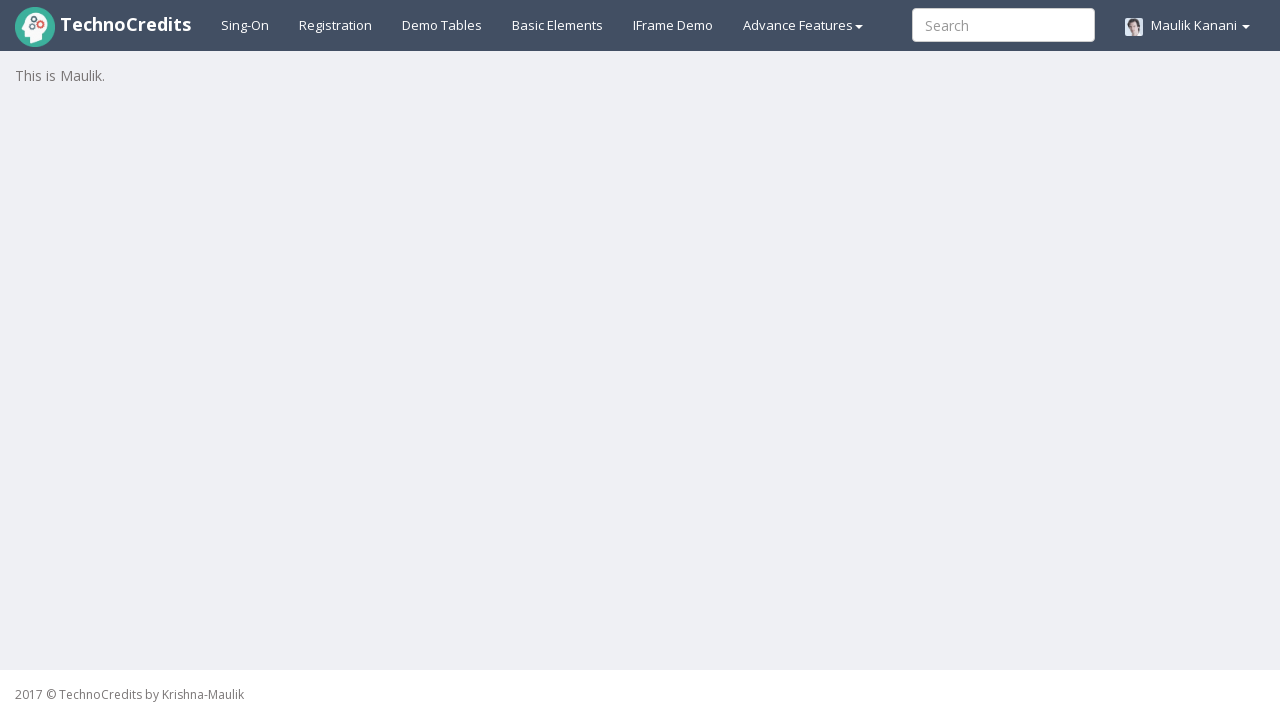

Clicked on Basic elements tab at (558, 25) on a#basicelements
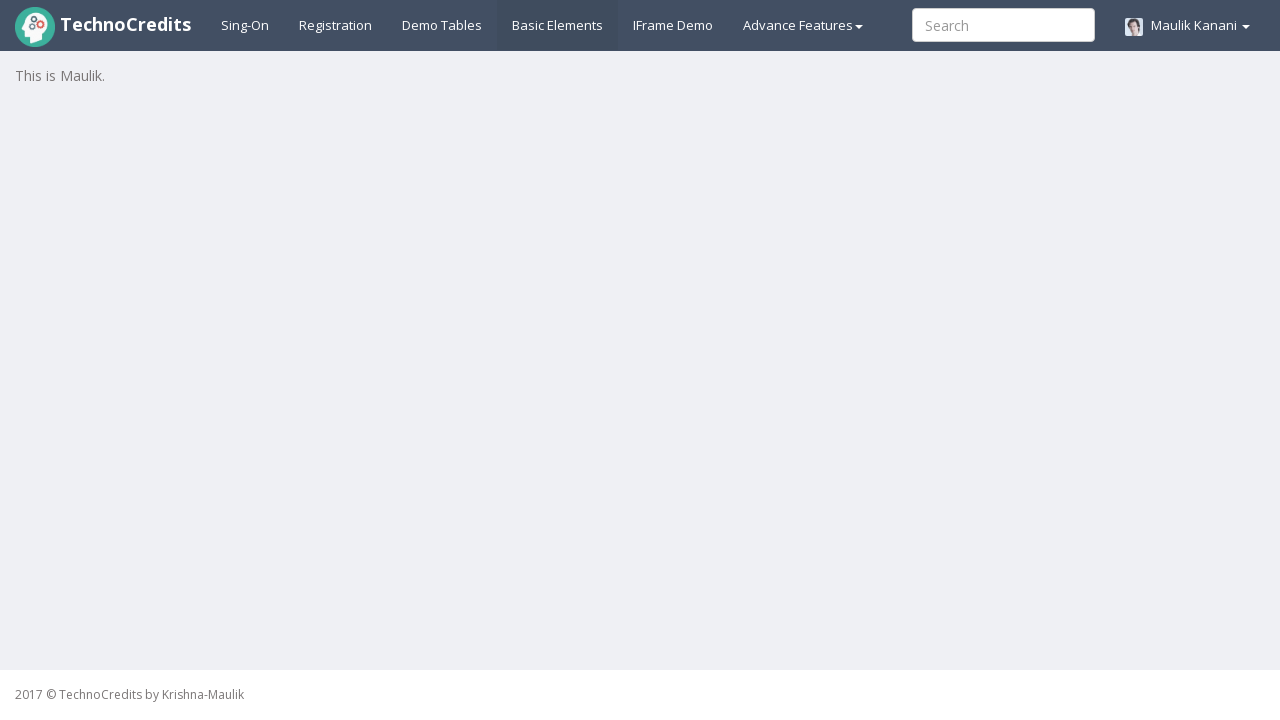

Waited for page to load
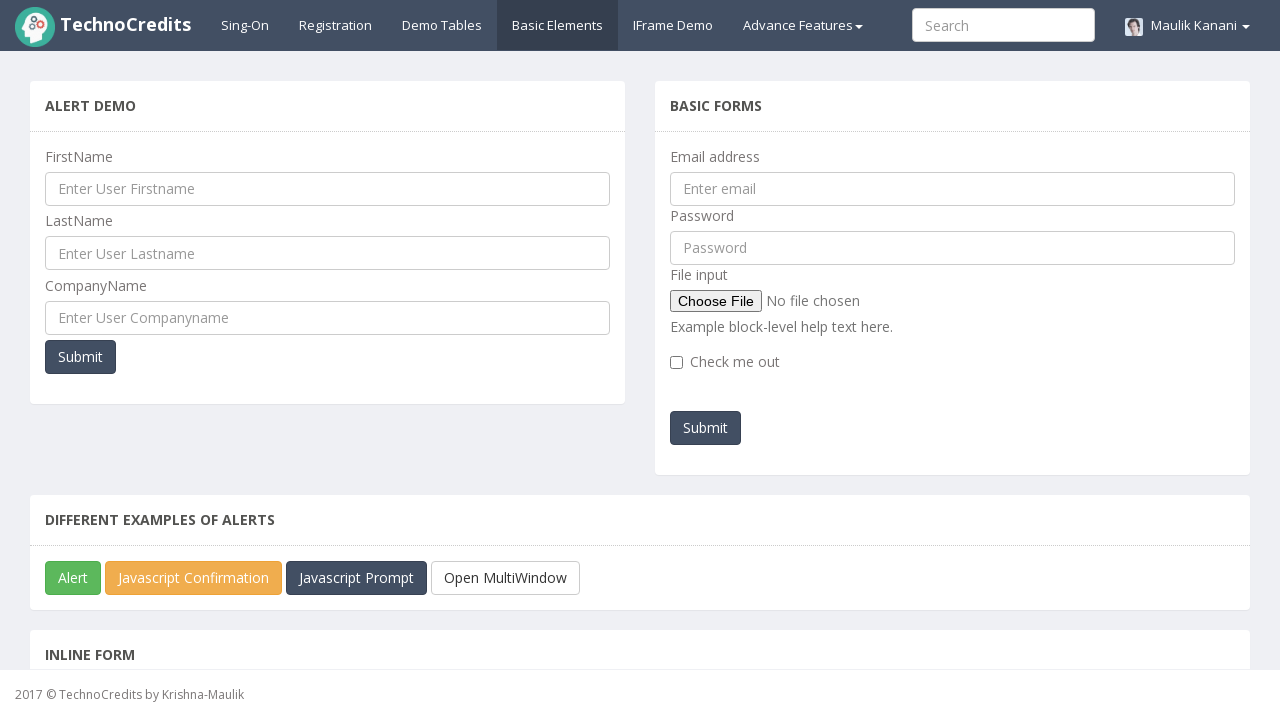

Filled first name field with 'Ankita' on input#UserFirstName
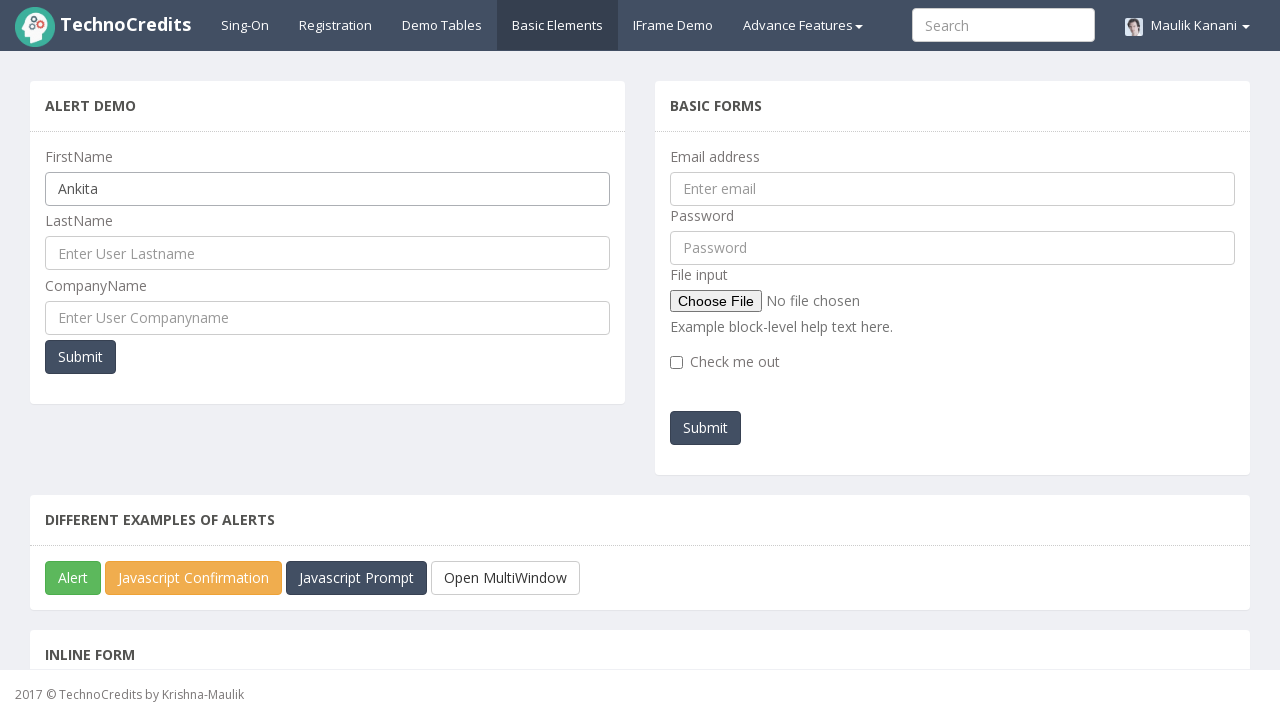

Filled last name field with 'Sambhare' on input#UserLastName
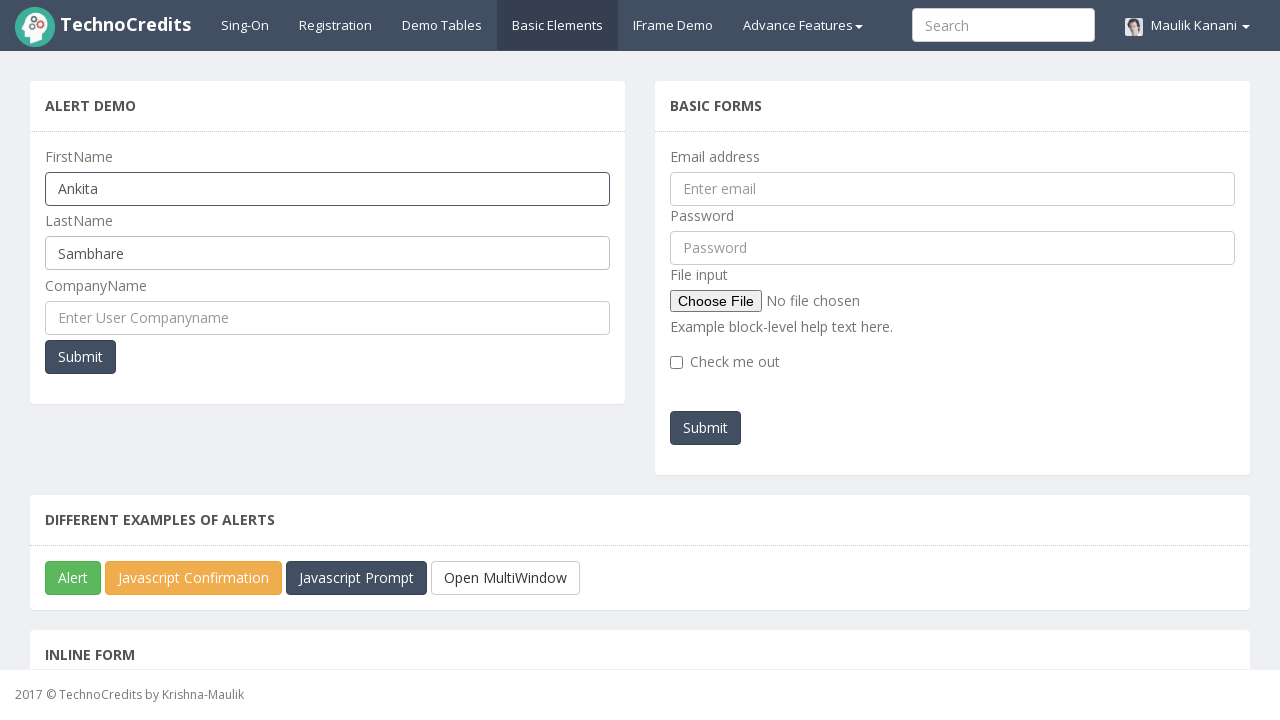

Filled company name field with 'technocredits' on input#UserCompanyName
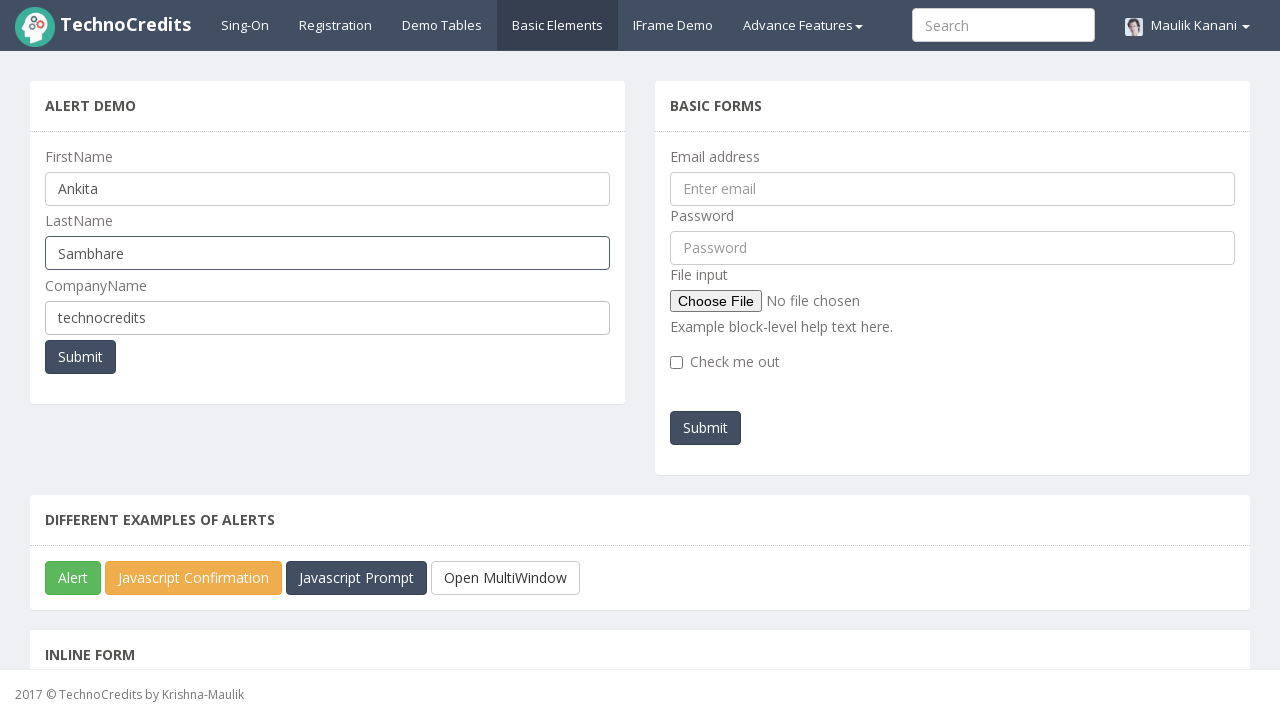

Clicked submit button to trigger alert at (80, 357) on button[onclick='myFunctionPopUp()']
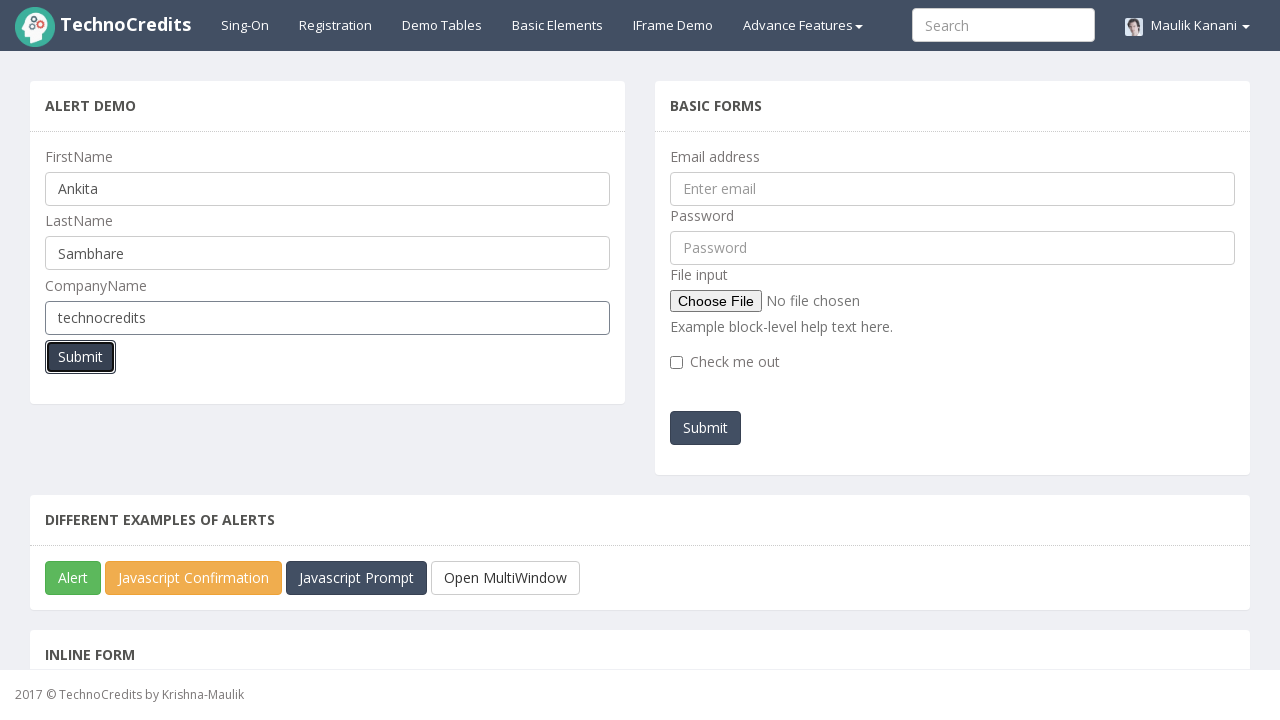

Alert dialog accepted and verified with user details
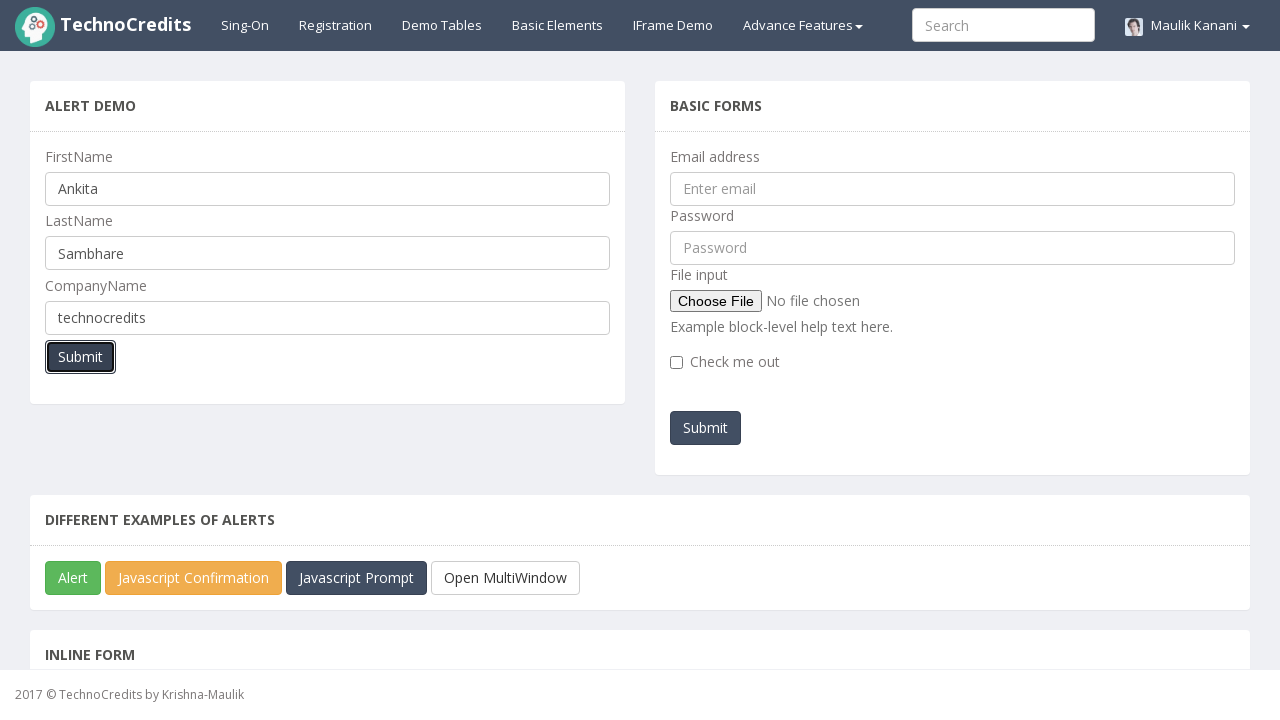

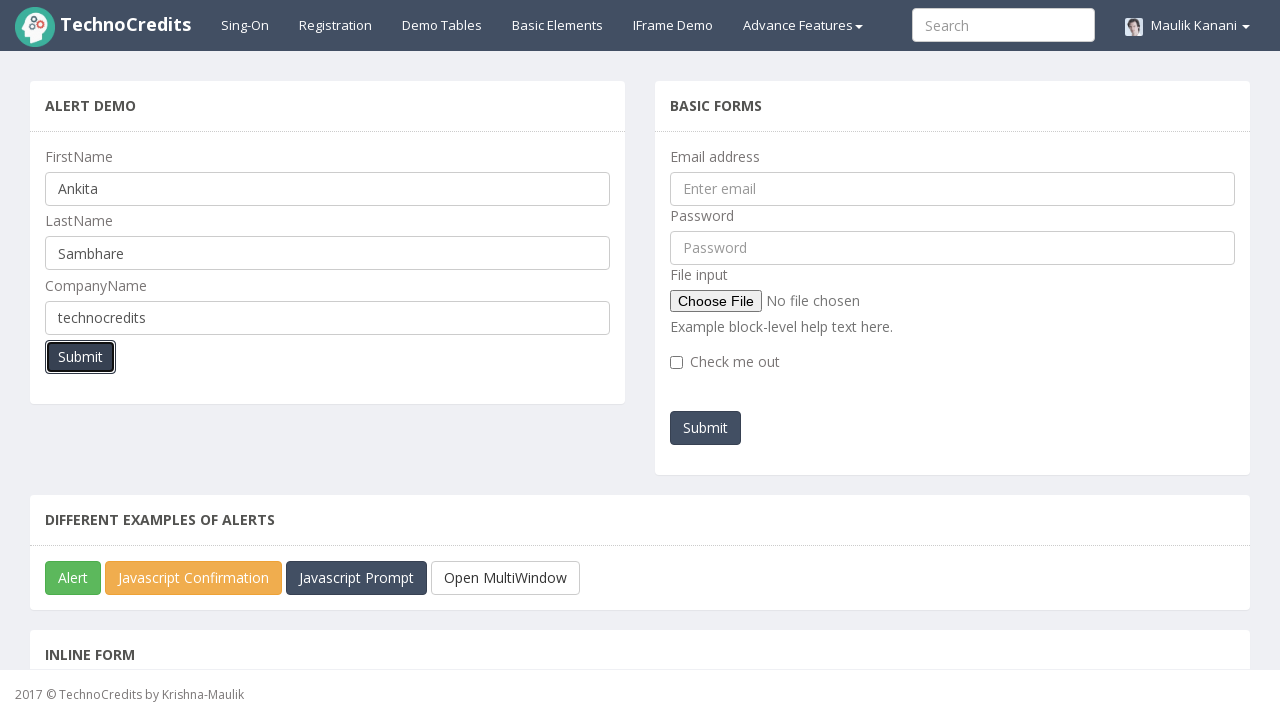